Tests custom multiple selection dropdown with checkboxes by selecting various month options and verifying selections

Starting URL: http://multiple-select.wenzhixin.net.cn/templates/template.html?v=189&url=basic.html

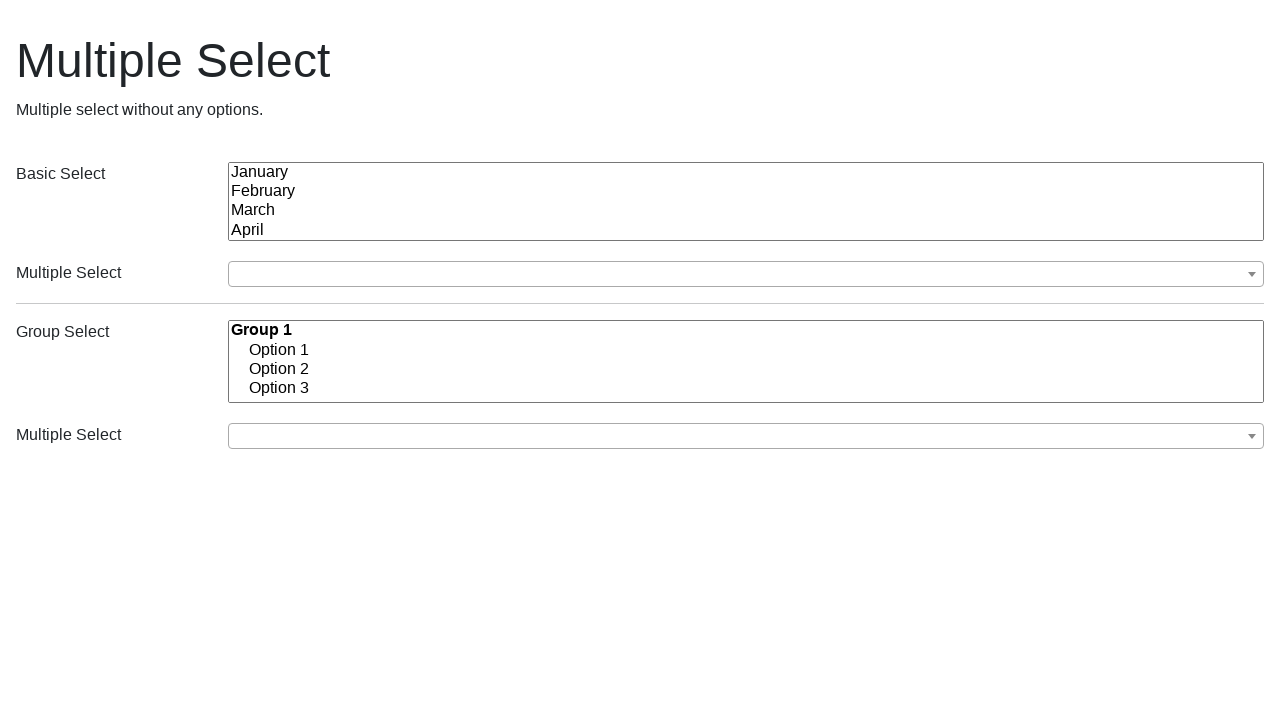

Clicked dropdown button to open custom multiple select at (746, 274) on (//button[@class='ms-choice'])[1]
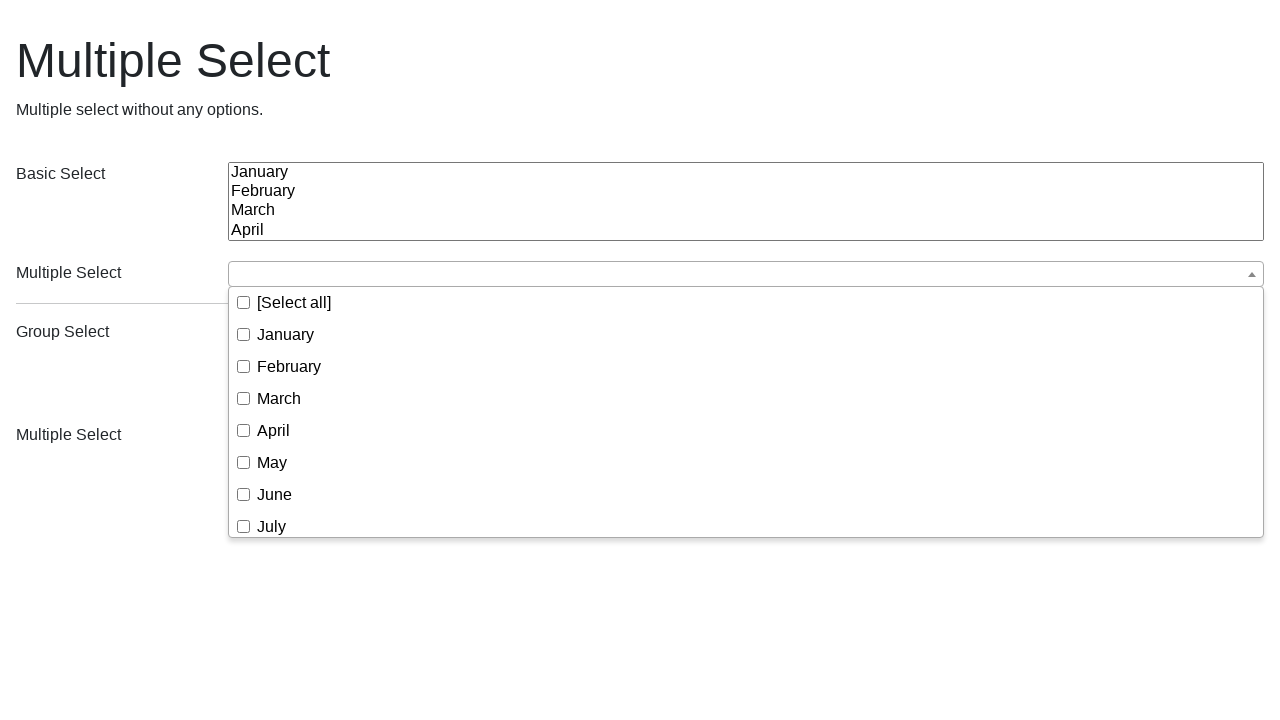

Waited 500ms for dropdown to fully display
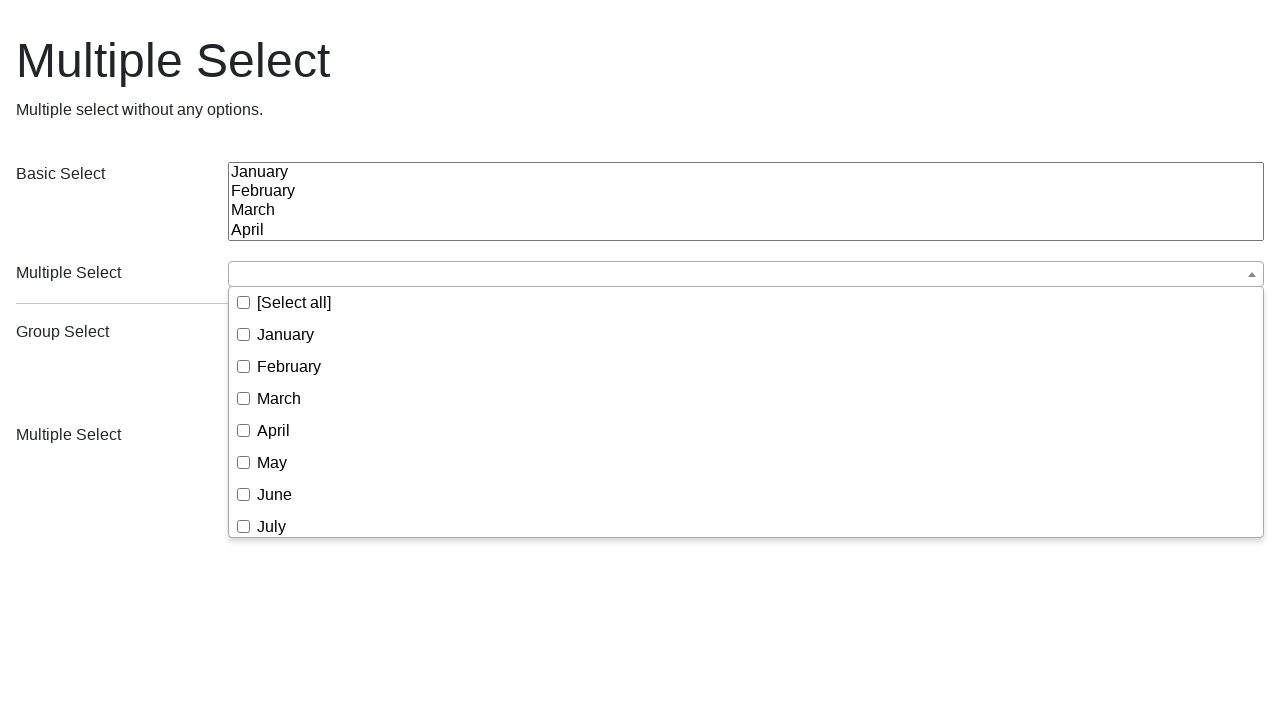

Selected 'March' from dropdown at (279, 398) on (//button[@class='ms-choice'])[1]/following-sibling::div//span >> internal:has-t
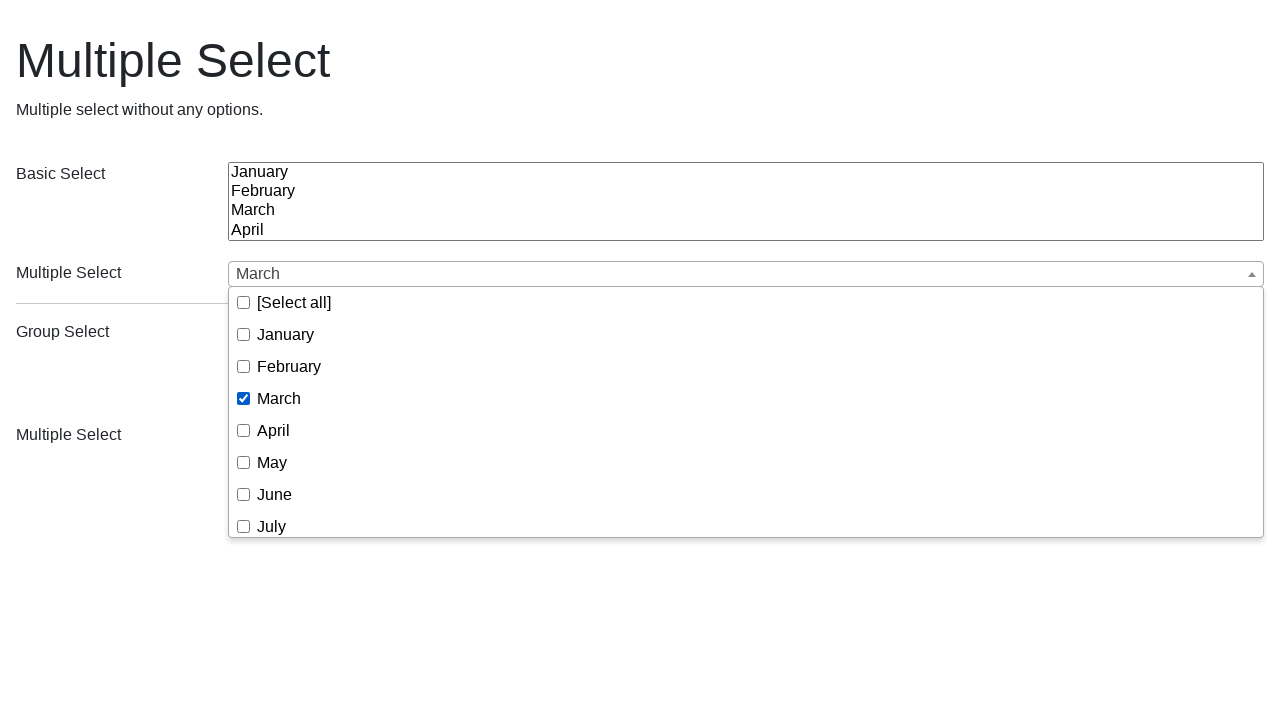

Selected 'April' from dropdown at (274, 430) on (//button[@class='ms-choice'])[1]/following-sibling::div//span >> internal:has-t
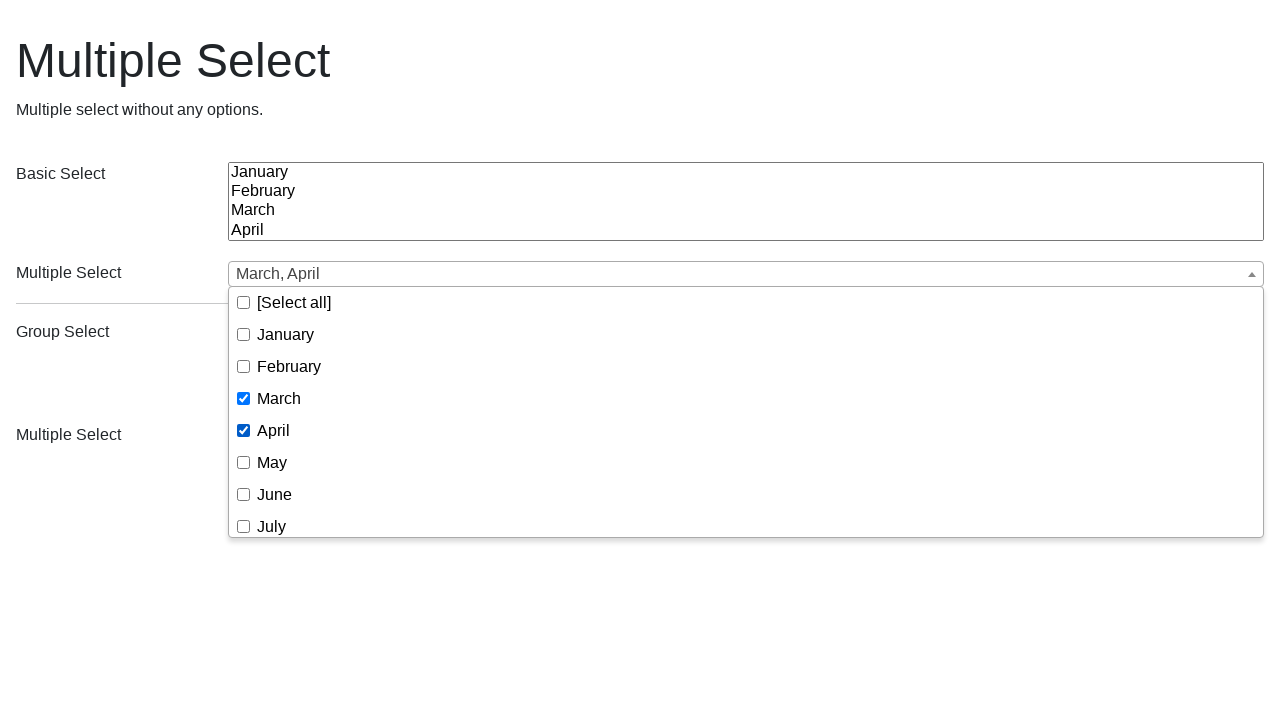

Closed dropdown after selecting March and April at (746, 274) on (//button[@class='ms-choice'])[1]
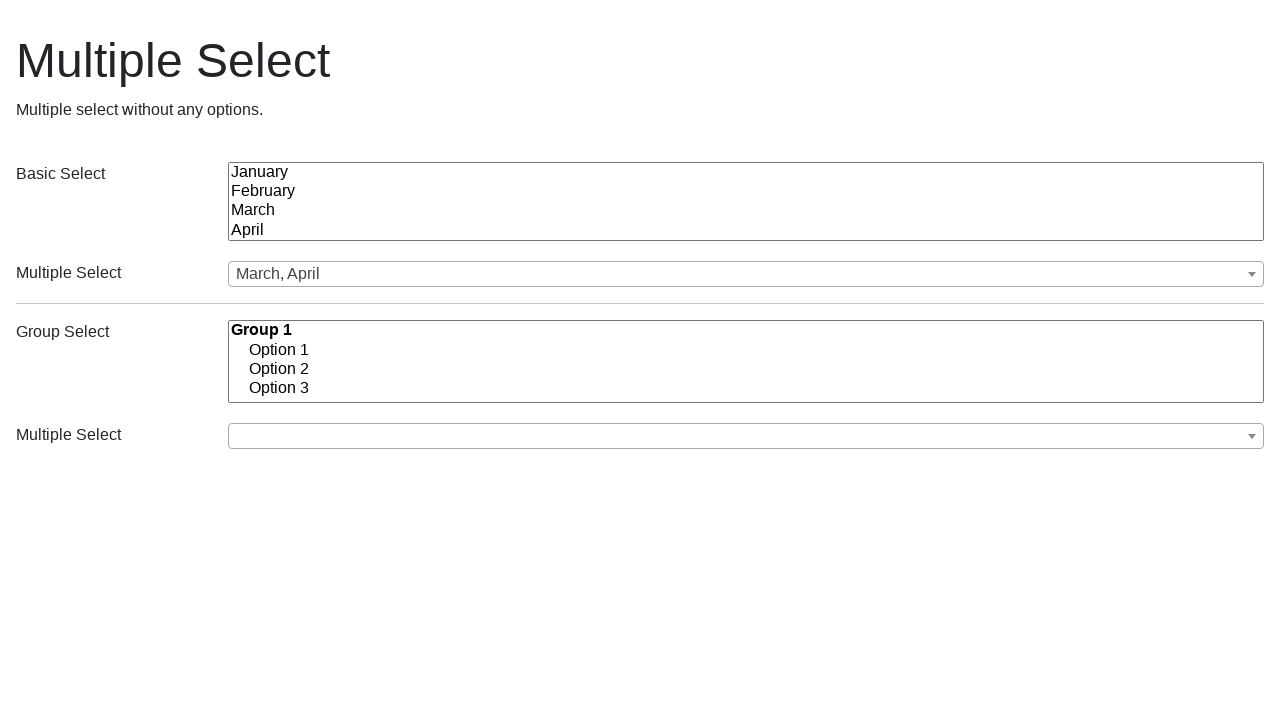

Waited 2000ms for dropdown to close and selections to update
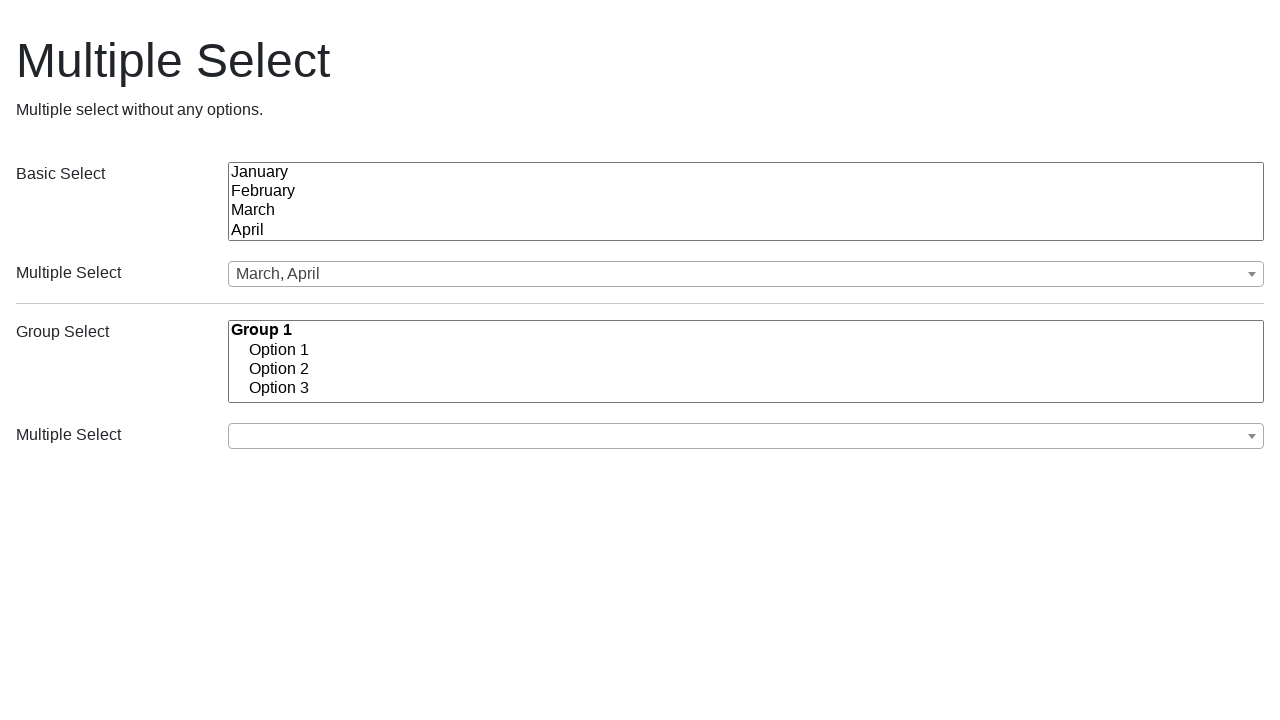

Opened dropdown to select all months at (746, 274) on (//button[@class='ms-choice'])[1]
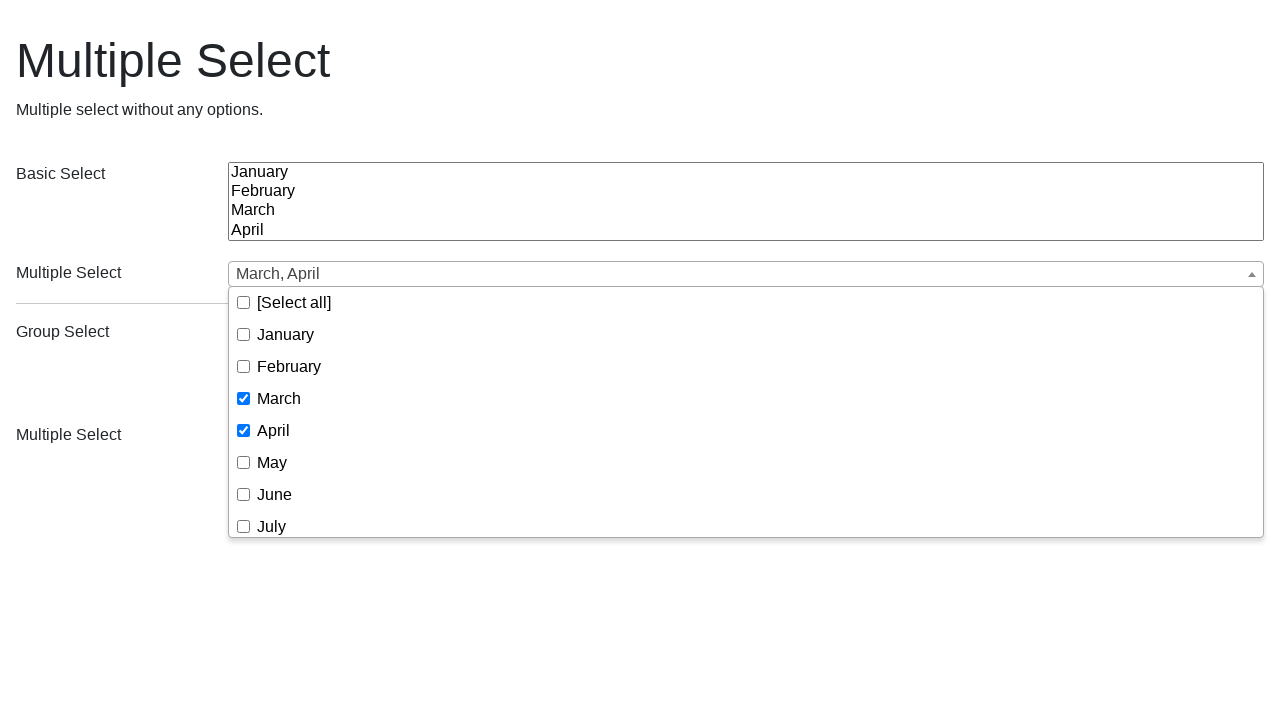

Waited 500ms for dropdown to fully display
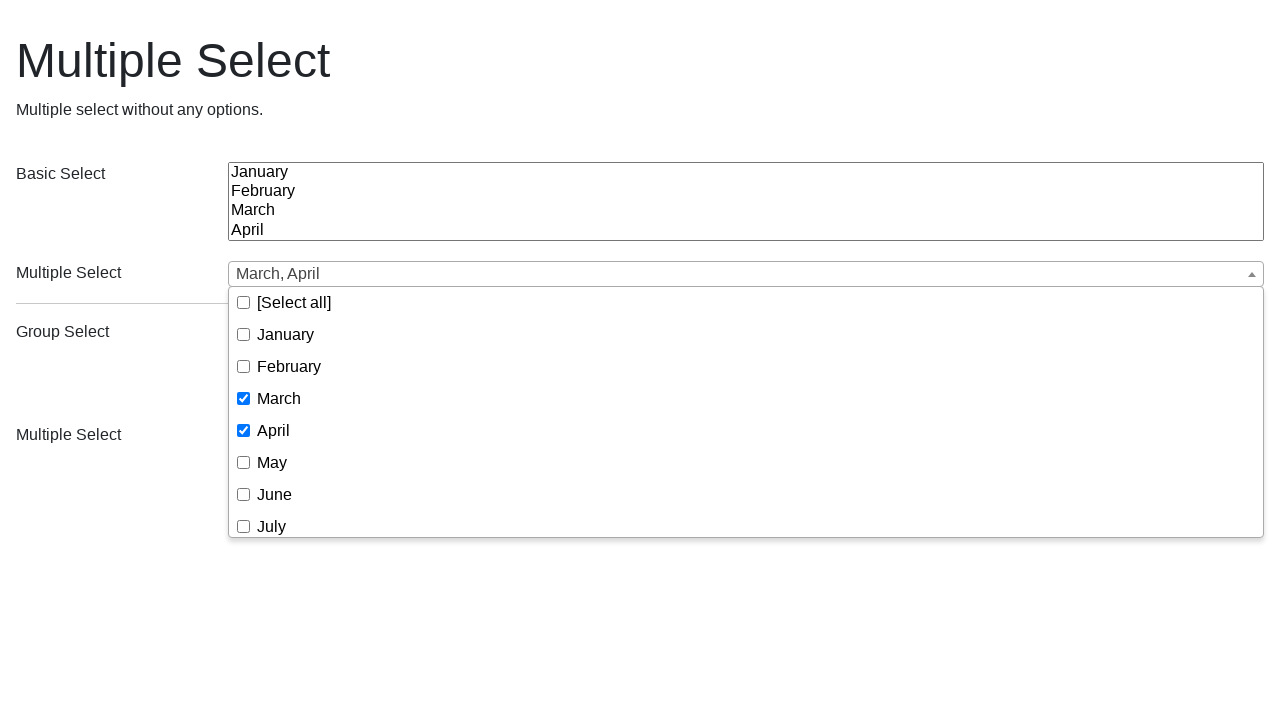

Clicked '[Select all]' to select all month options at (294, 302) on (//button[@class='ms-choice'])[1]/following-sibling::div//span >> internal:has-t
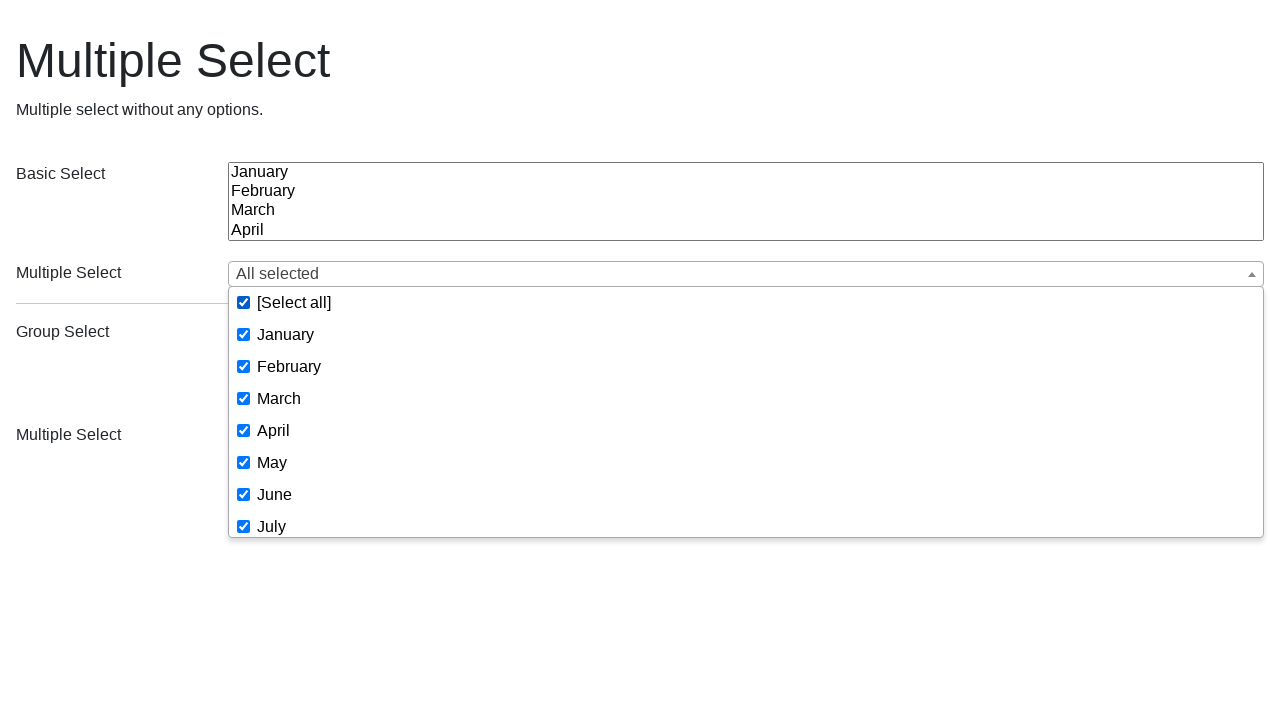

Closed dropdown after selecting all months at (746, 274) on (//button[@class='ms-choice'])[1]
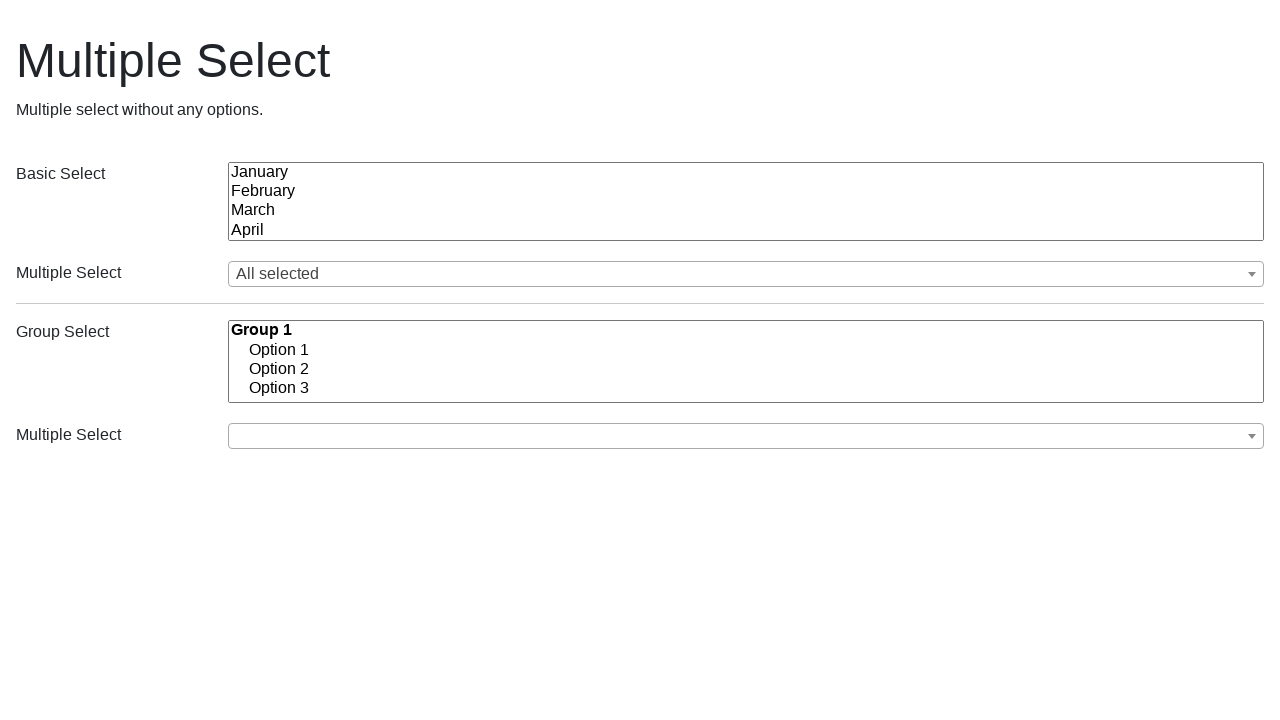

Waited 2000ms for dropdown to close and all selections to update
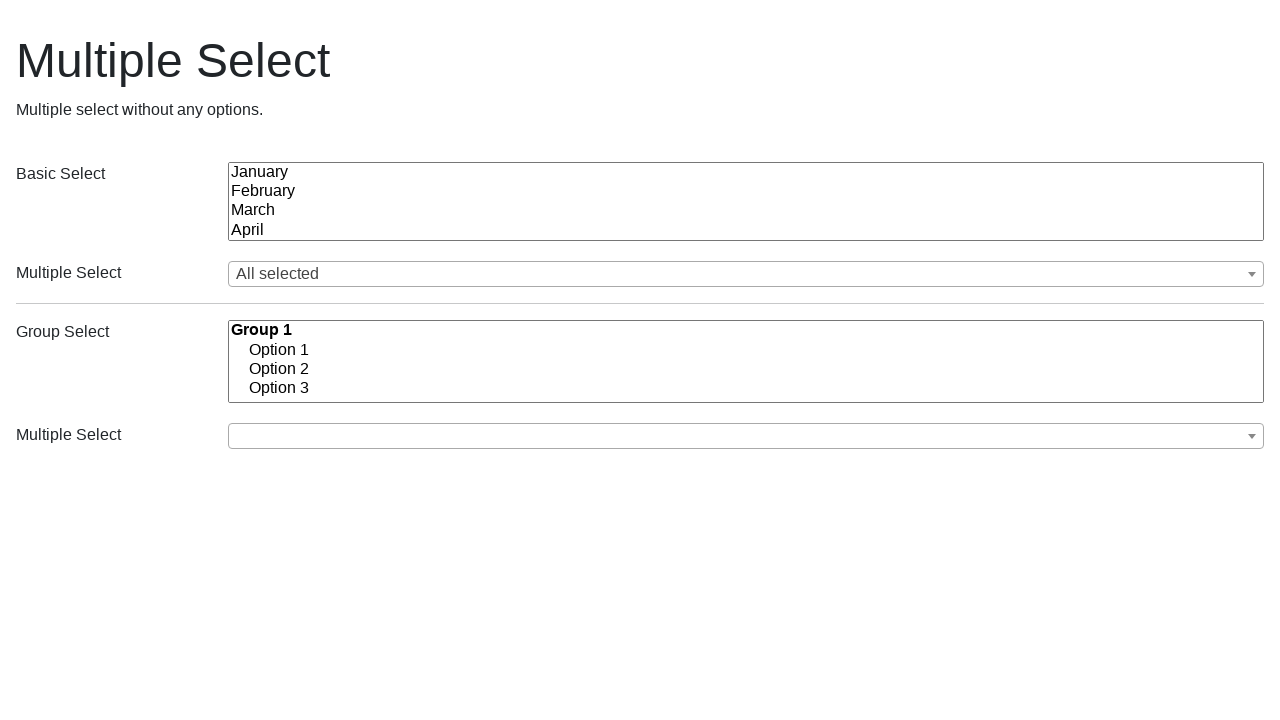

Opened dropdown to deselect all months at (746, 274) on (//button[@class='ms-choice'])[1]
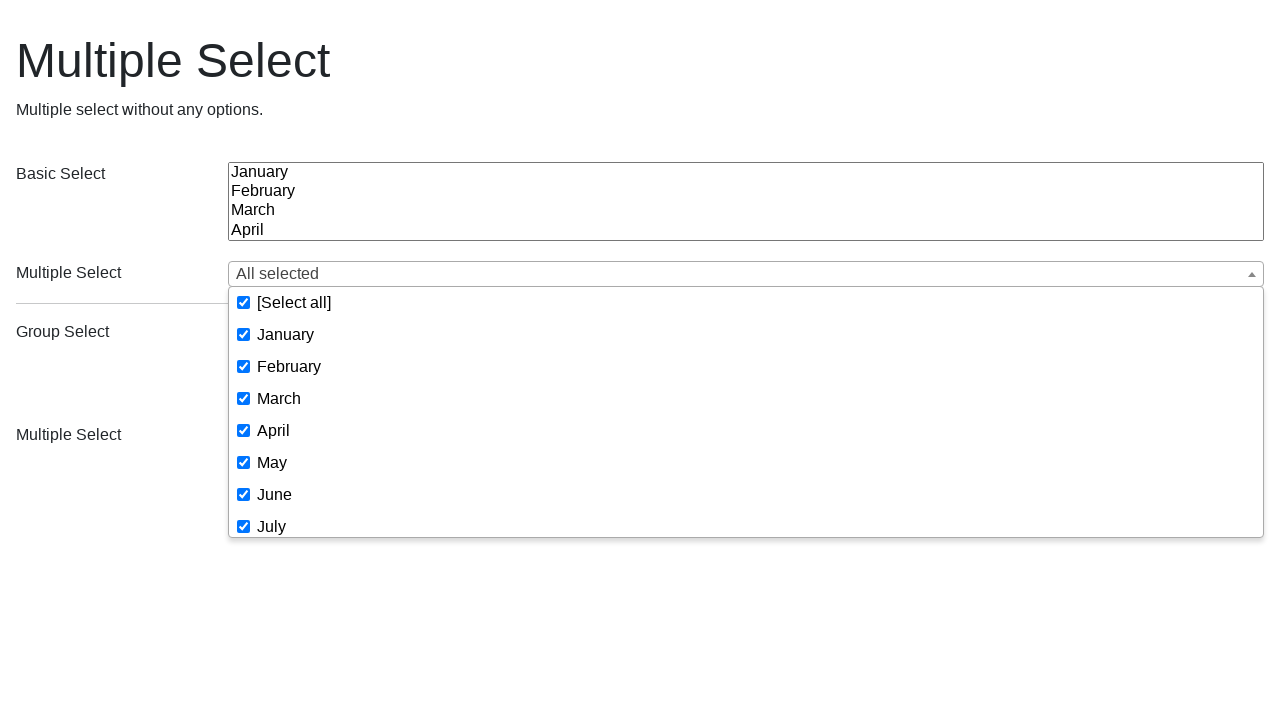

Waited 500ms for dropdown to fully display
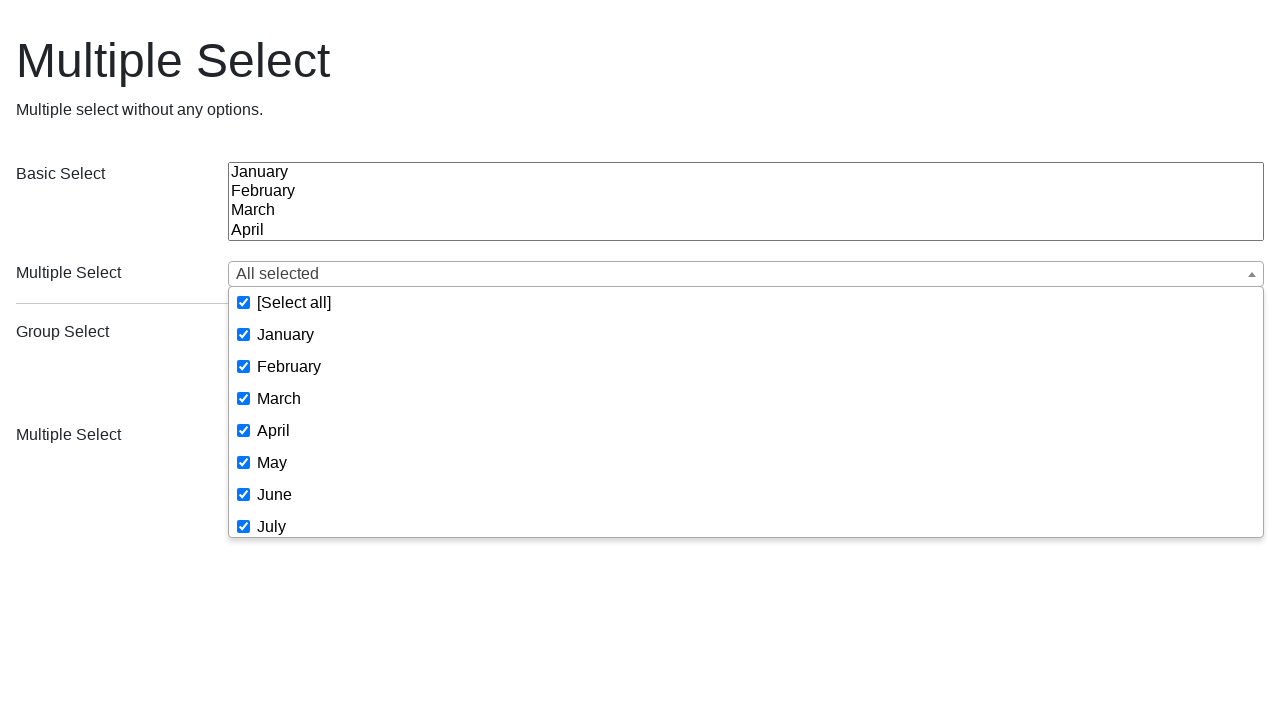

Clicked '[Select all]' to deselect all months at (294, 302) on (//button[@class='ms-choice'])[1]/following-sibling::div//span >> internal:has-t
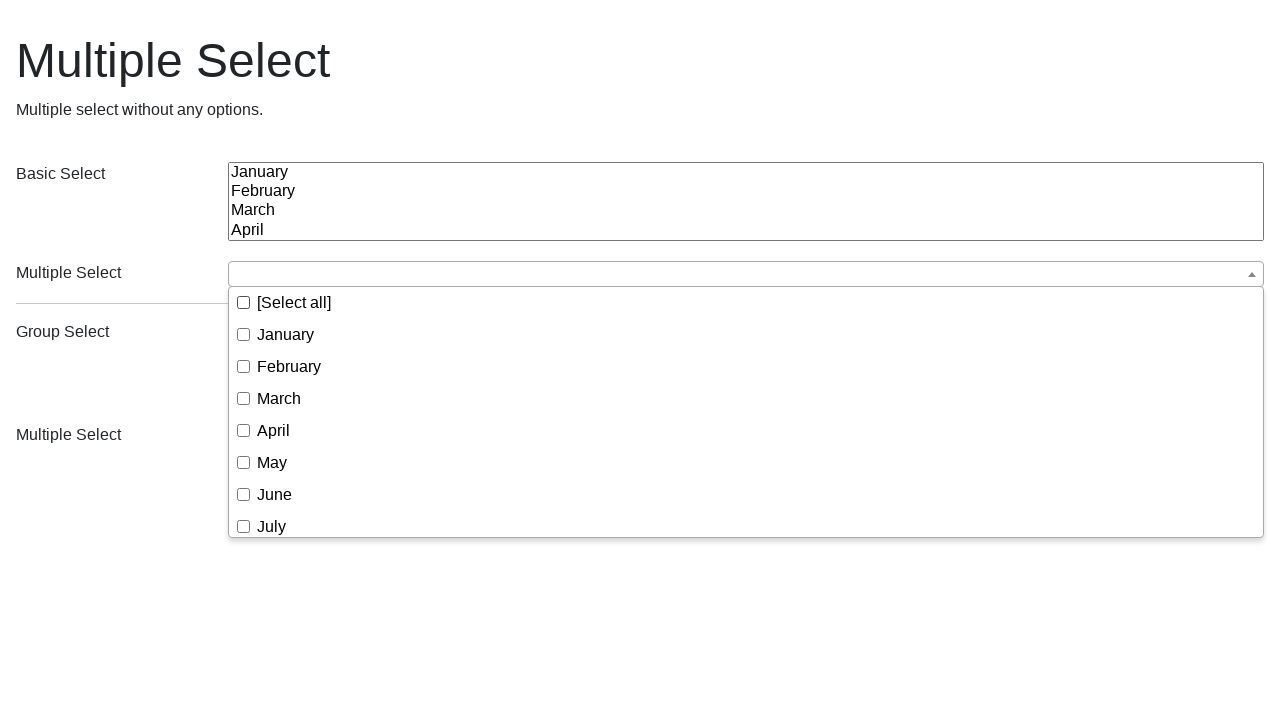

Closed dropdown after deselecting all months at (746, 274) on (//button[@class='ms-choice'])[1]
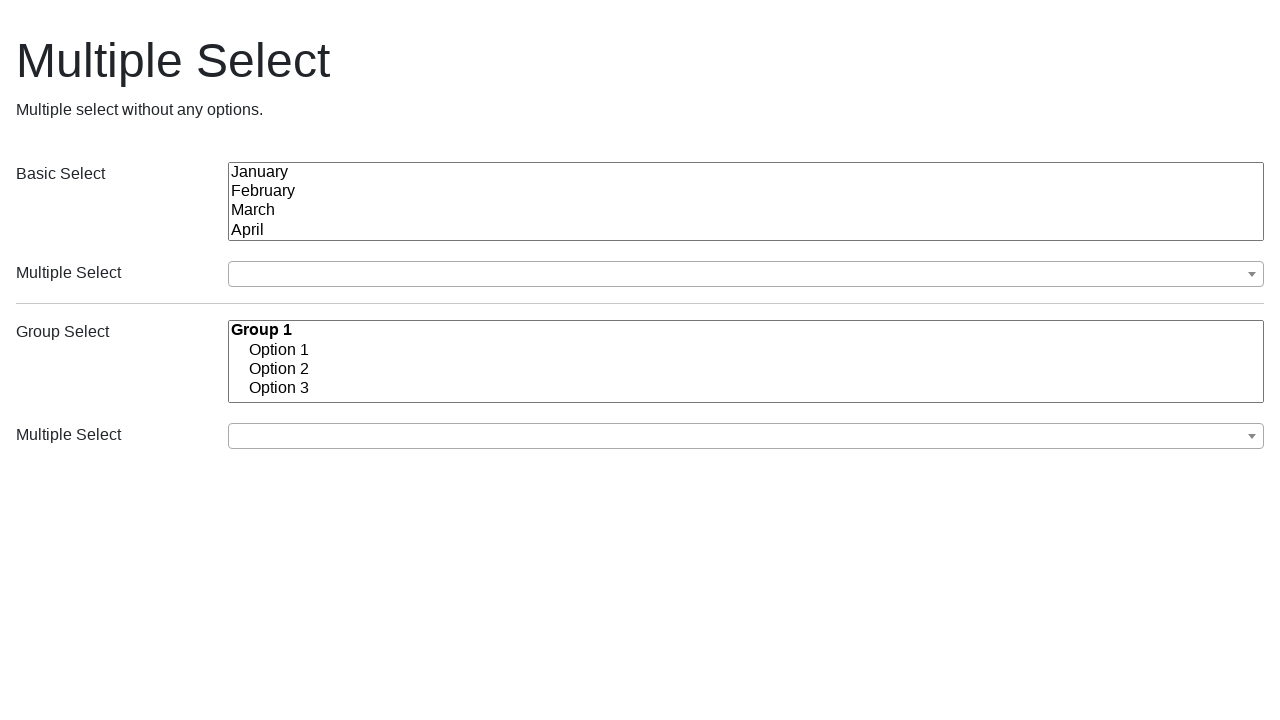

Opened dropdown to select specific months at (746, 274) on (//button[@class='ms-choice'])[1]
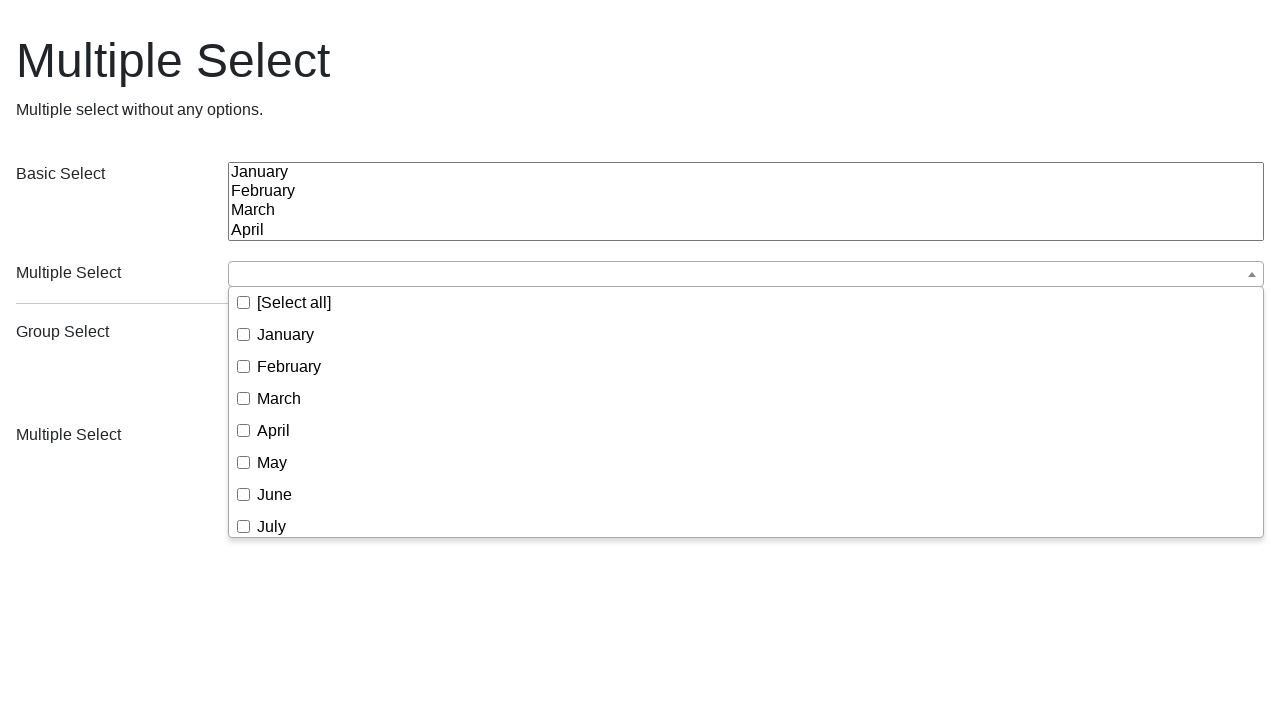

Waited 500ms for dropdown to fully display
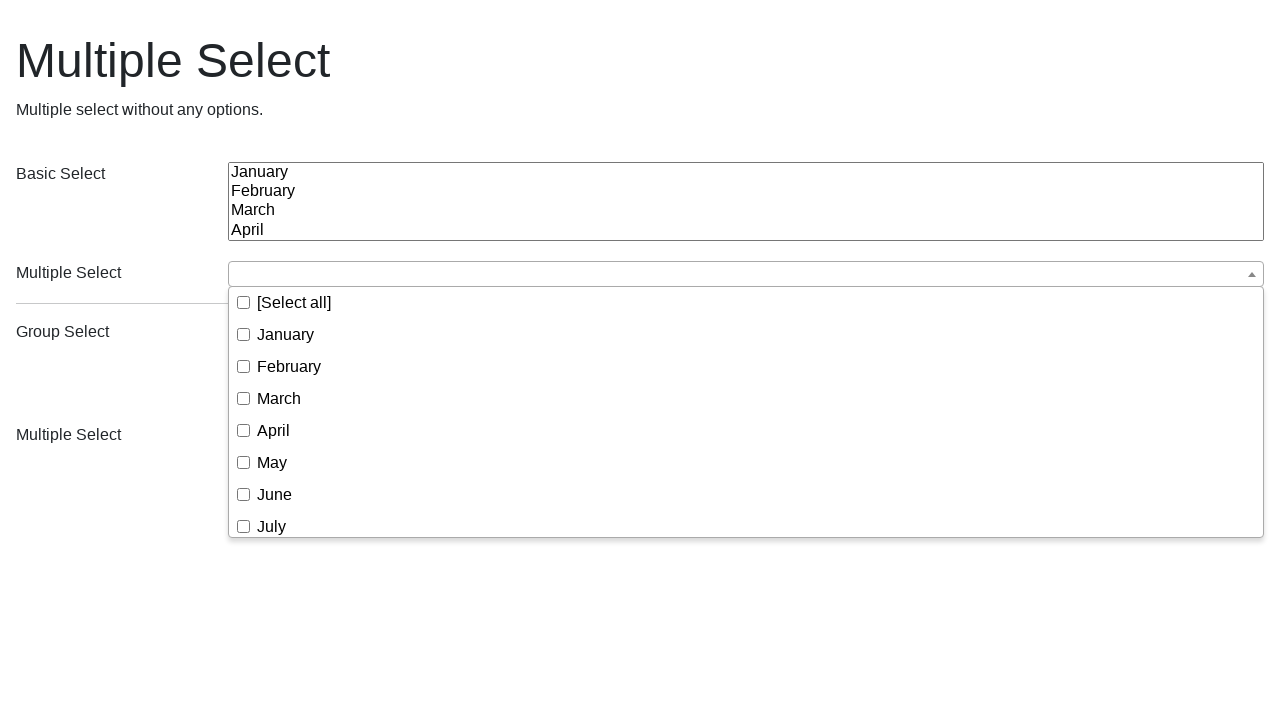

Selected 'January' from dropdown at (286, 334) on (//button[@class='ms-choice'])[1]/following-sibling::div//span >> internal:has-t
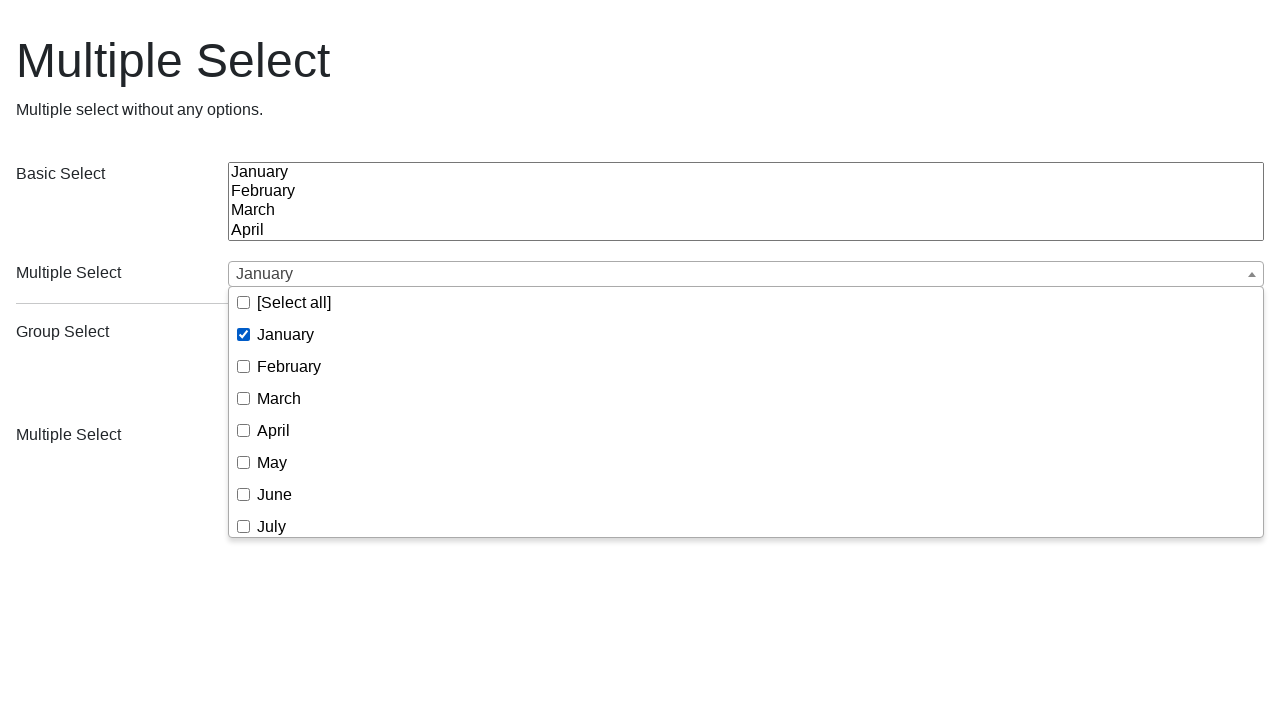

Selected 'september' from dropdown at (296, 424) on (//button[@class='ms-choice'])[1]/following-sibling::div//span >> internal:has-t
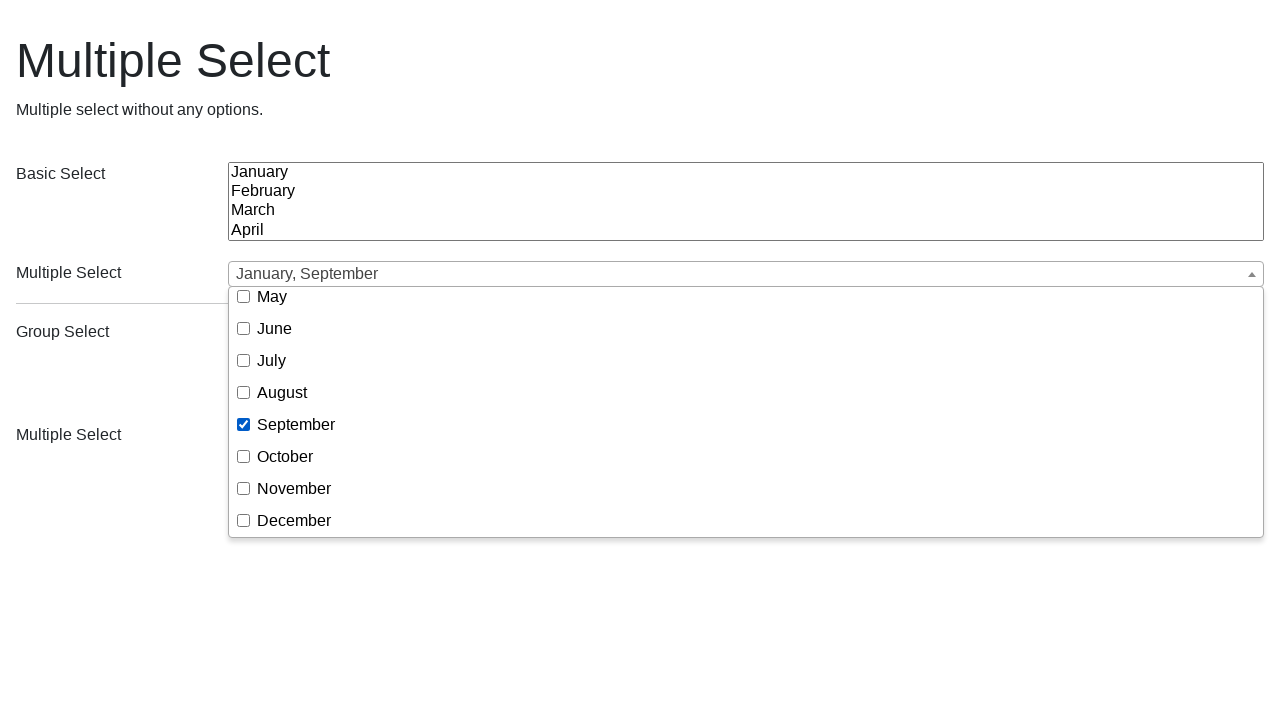

Selected 'October' from dropdown at (285, 456) on (//button[@class='ms-choice'])[1]/following-sibling::div//span >> internal:has-t
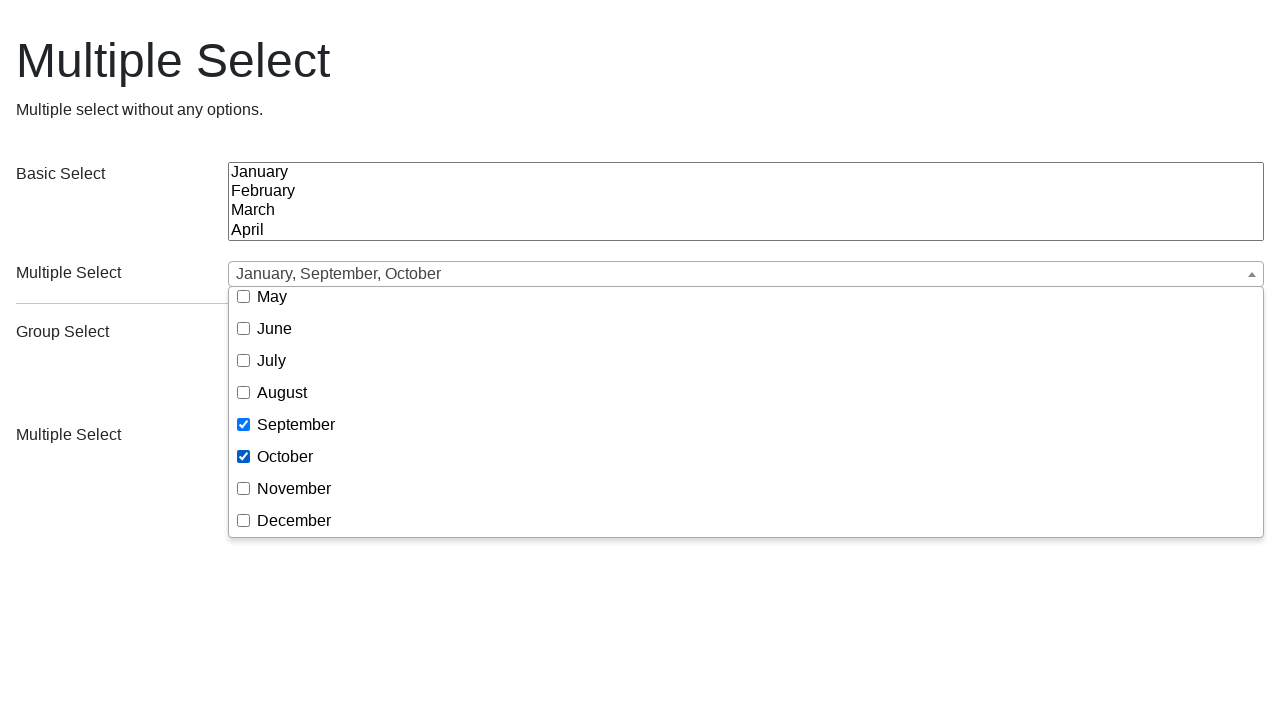

Selected 'November' from dropdown at (294, 488) on (//button[@class='ms-choice'])[1]/following-sibling::div//span >> internal:has-t
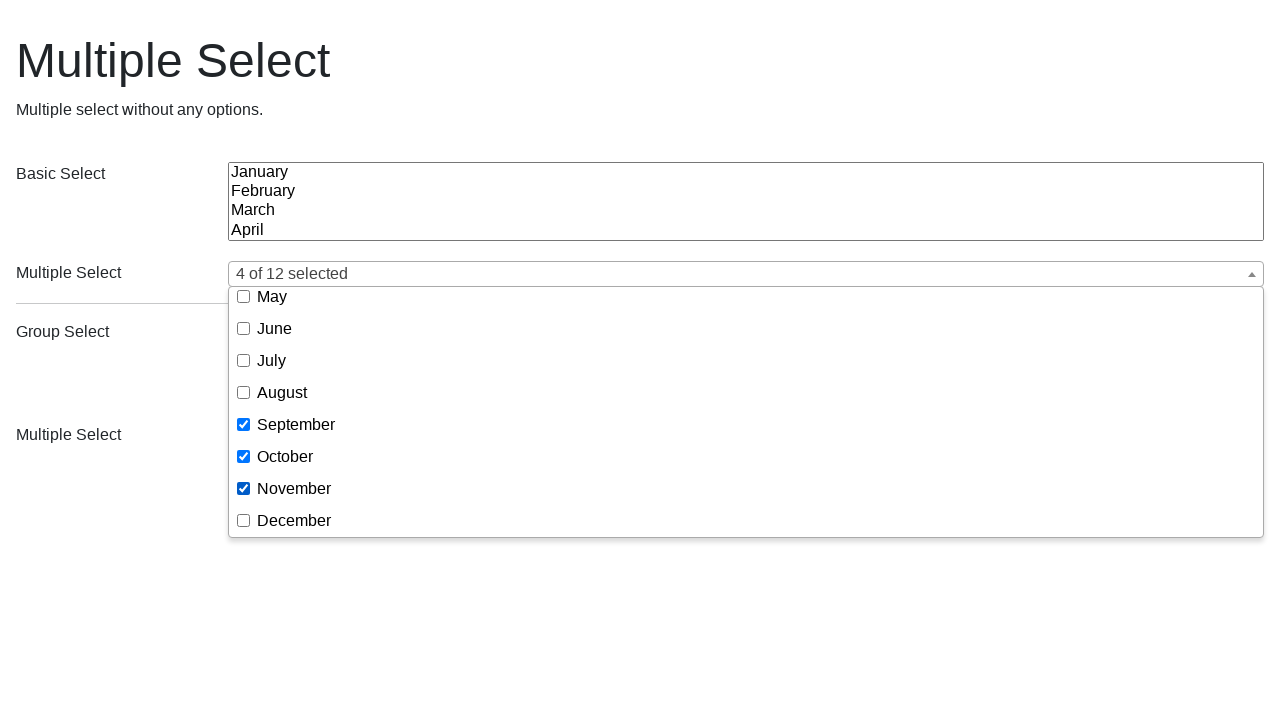

Closed dropdown after selecting January, September, October, and November at (746, 274) on (//button[@class='ms-choice'])[1]
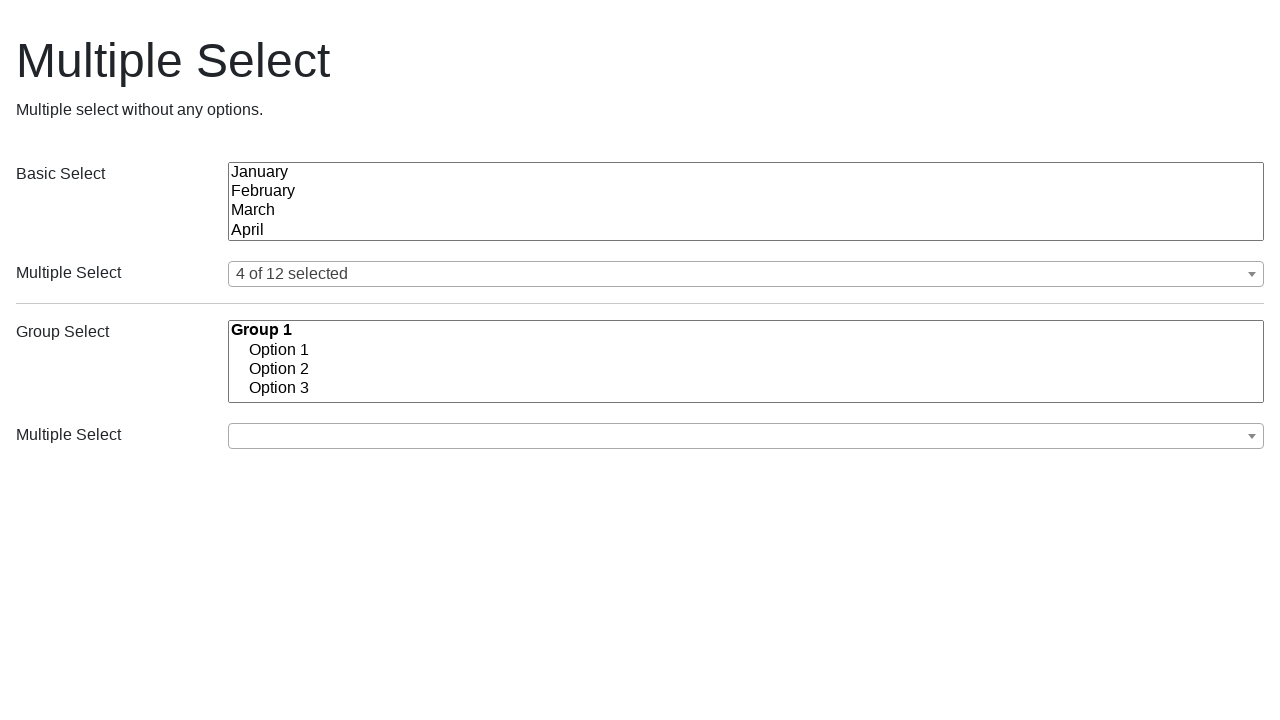

Waited 2000ms for dropdown to close and final selections to update
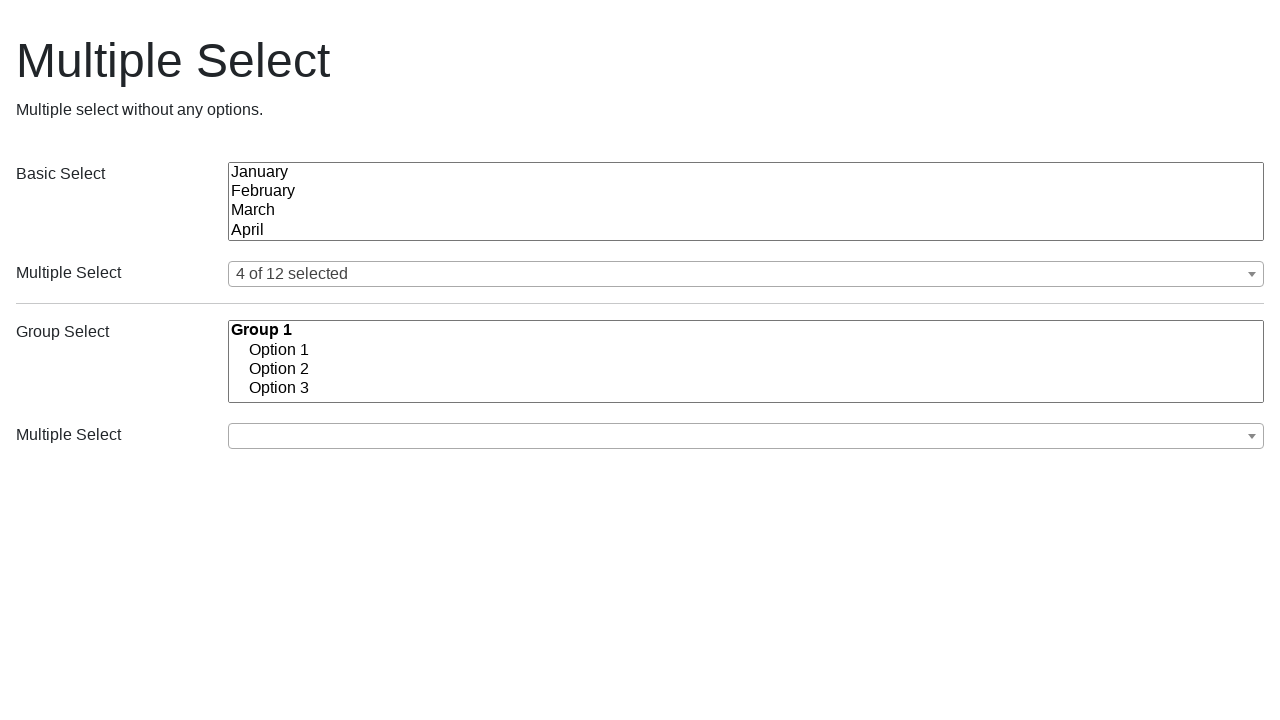

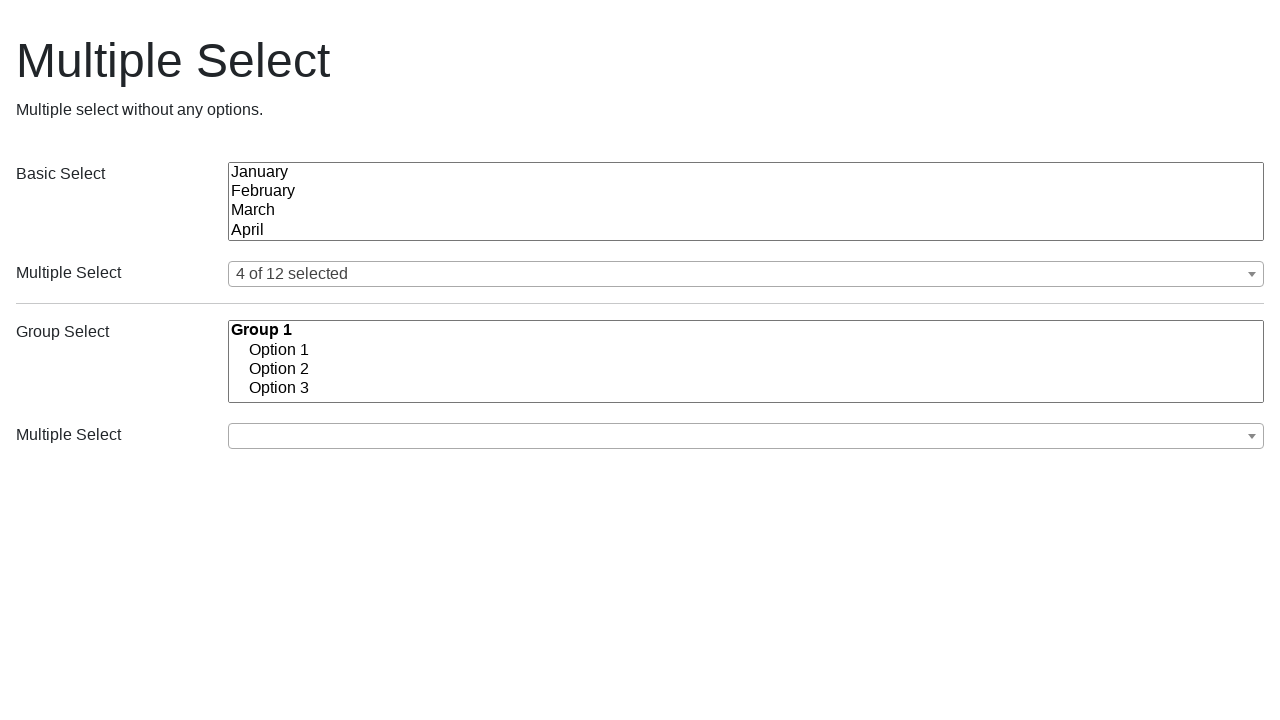